Tests drag and drop functionality by dragging an element and dropping it onto a target area

Starting URL: https://leafground.com/drag.xhtml

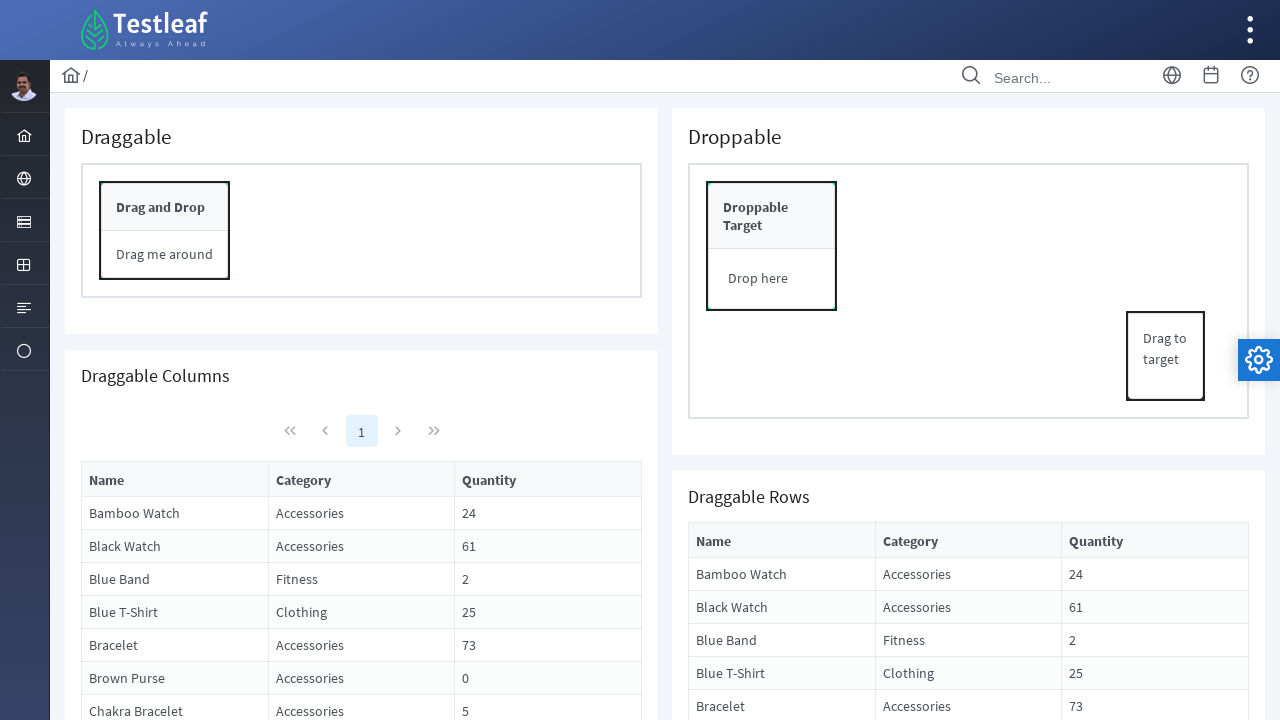

Located drag source element
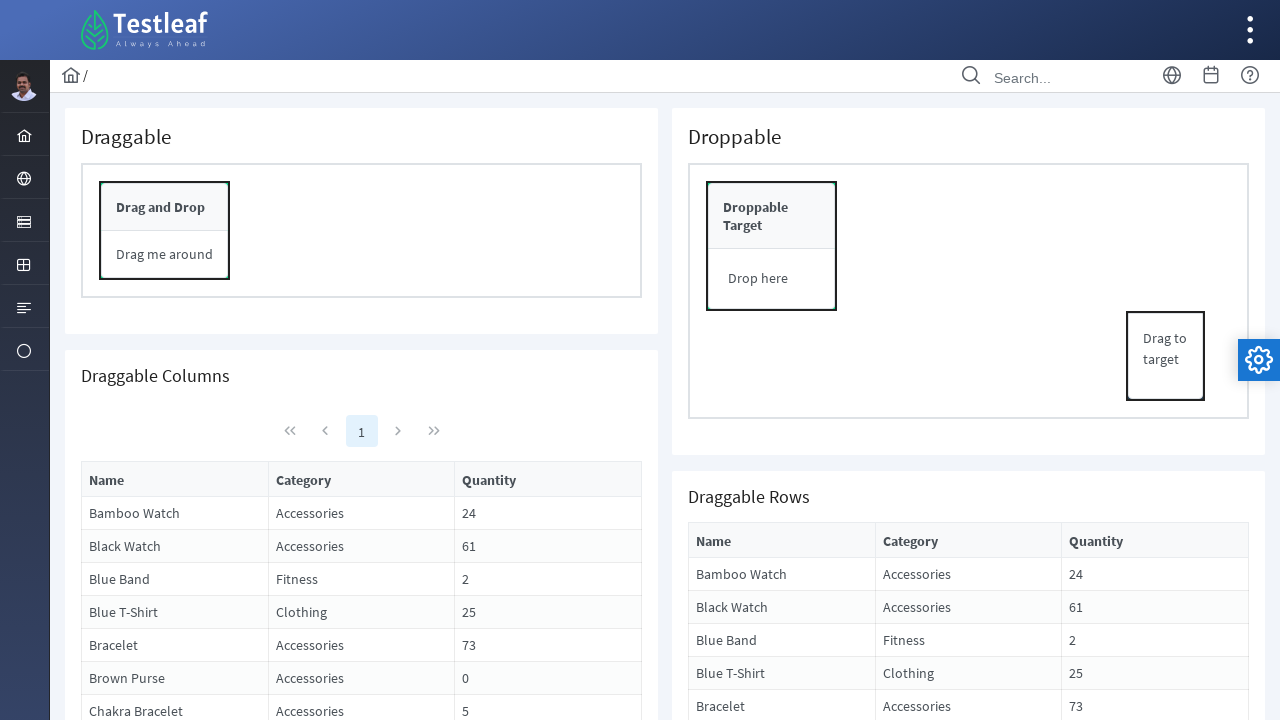

Located drop target element
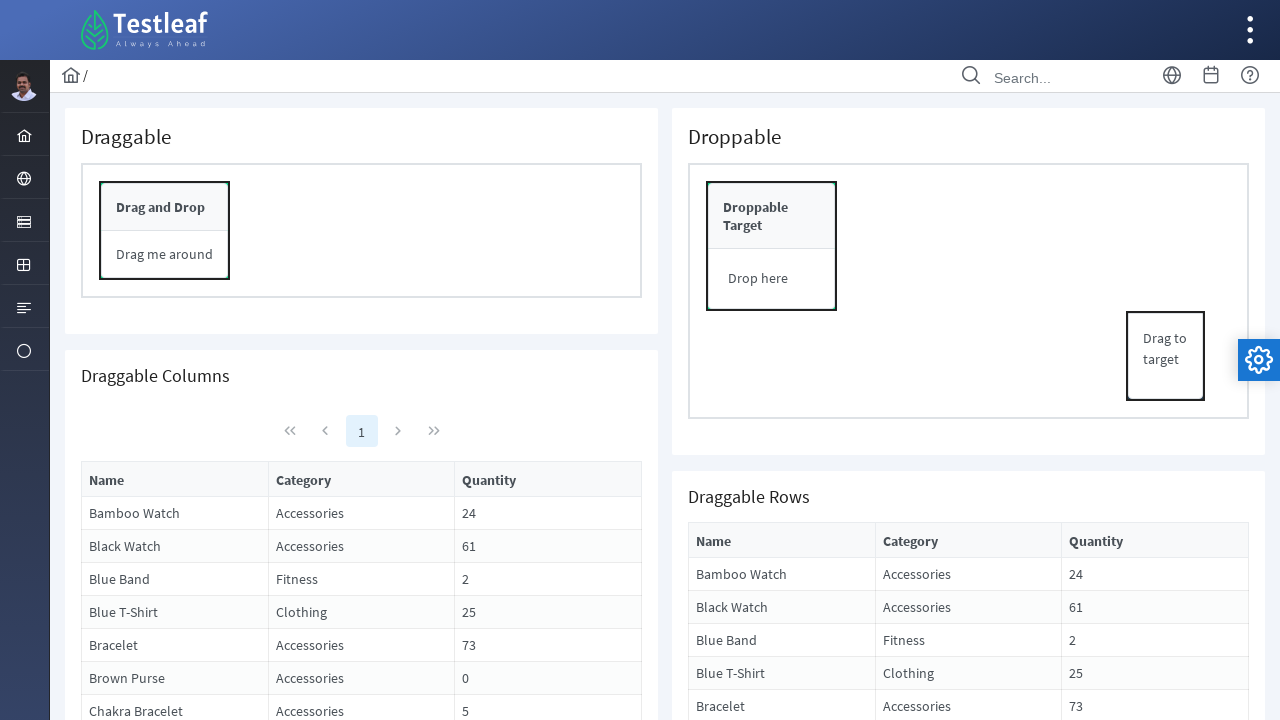

Dragged element from source to target area at (772, 279)
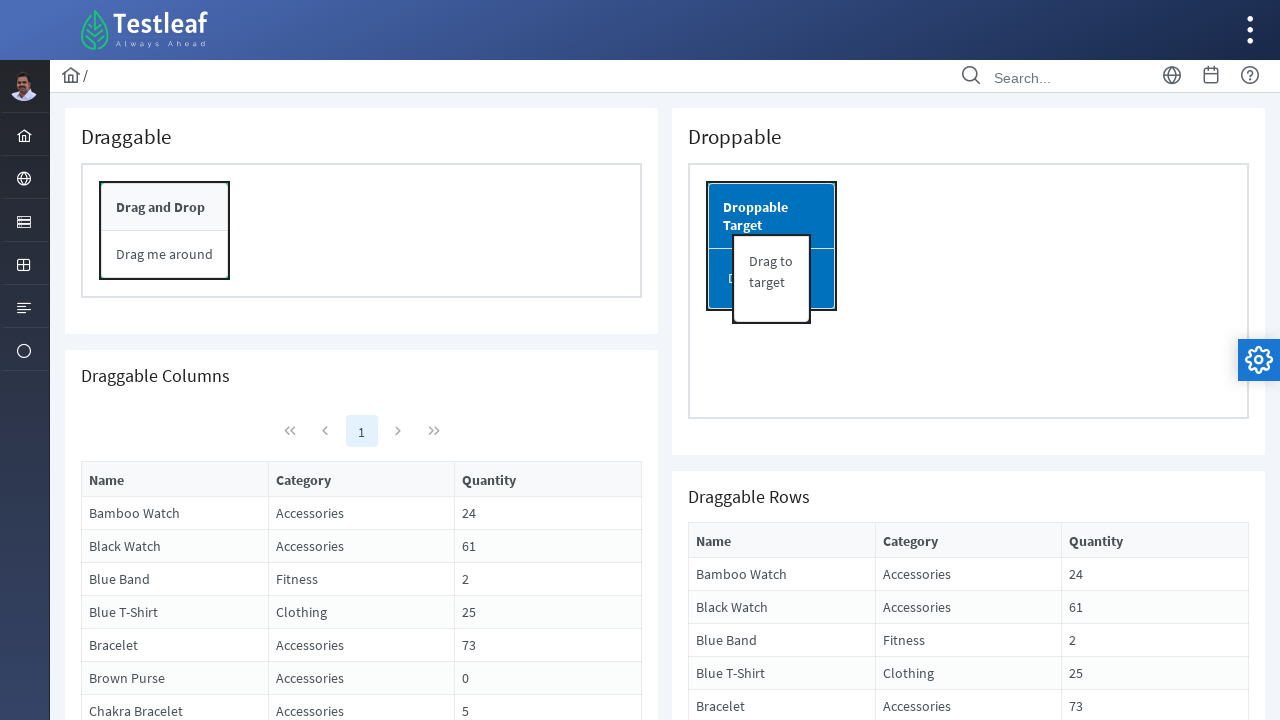

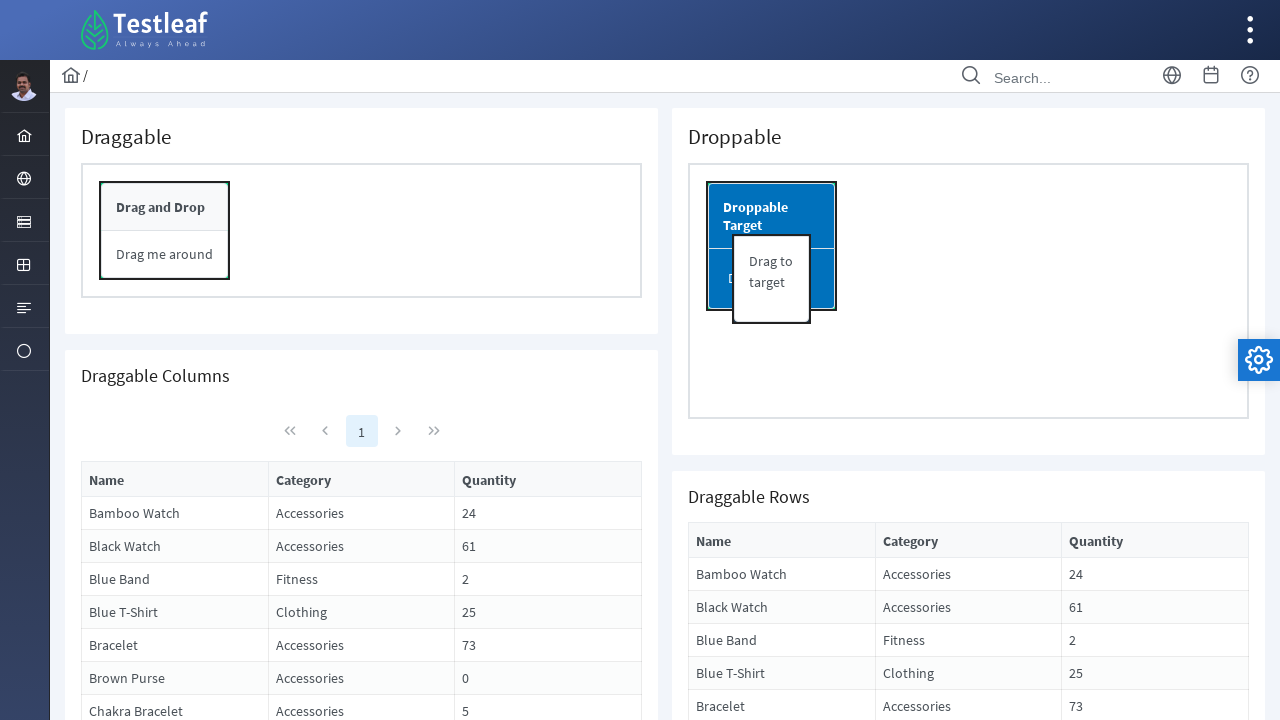